Waits for paragraph element to have specific gray RGB color style, then verifies magic text

Starting URL: https://kristinek.github.io/site/examples/sync

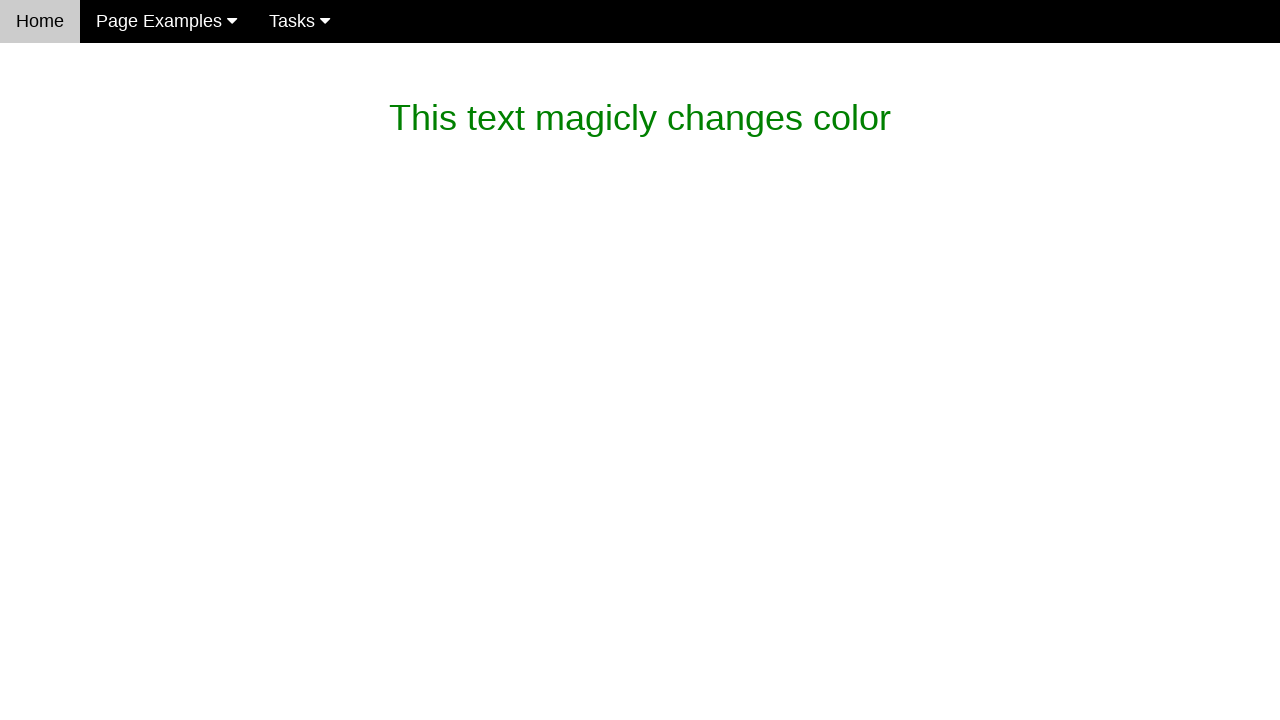

Waited for paragraph element to be visible
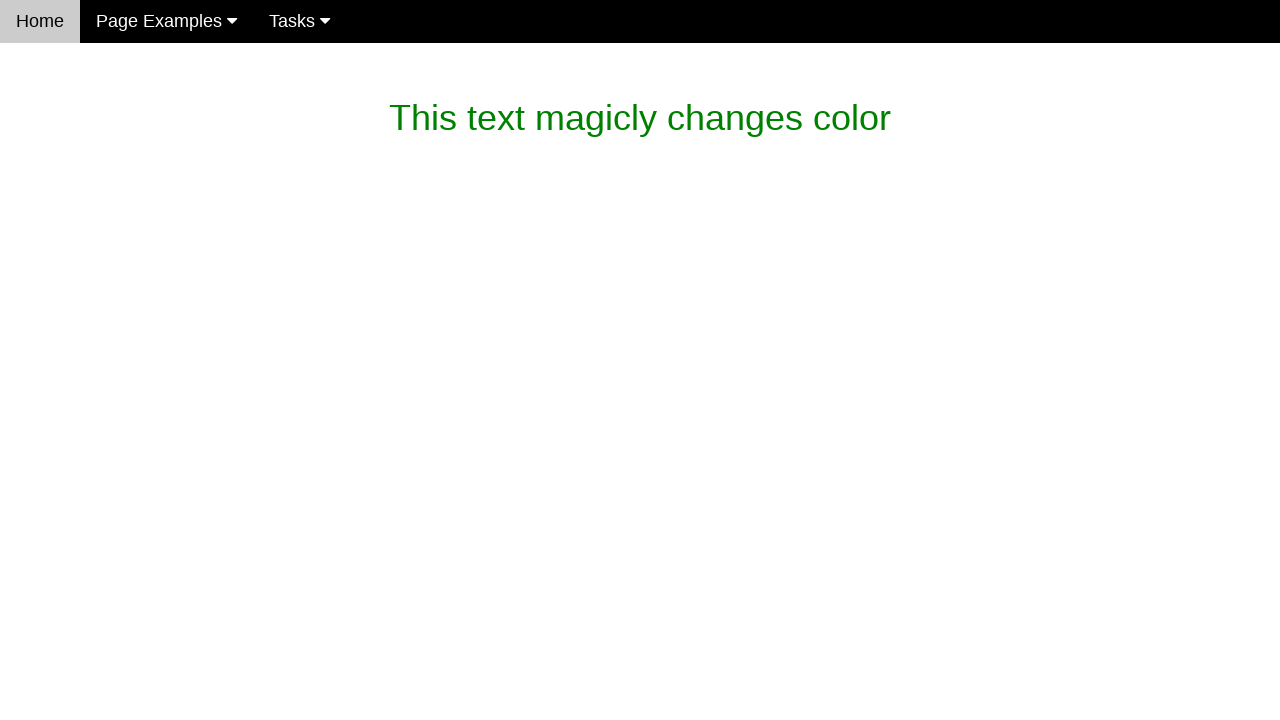

Waited for paragraph element to have gray RGB color (119, 119, 119)
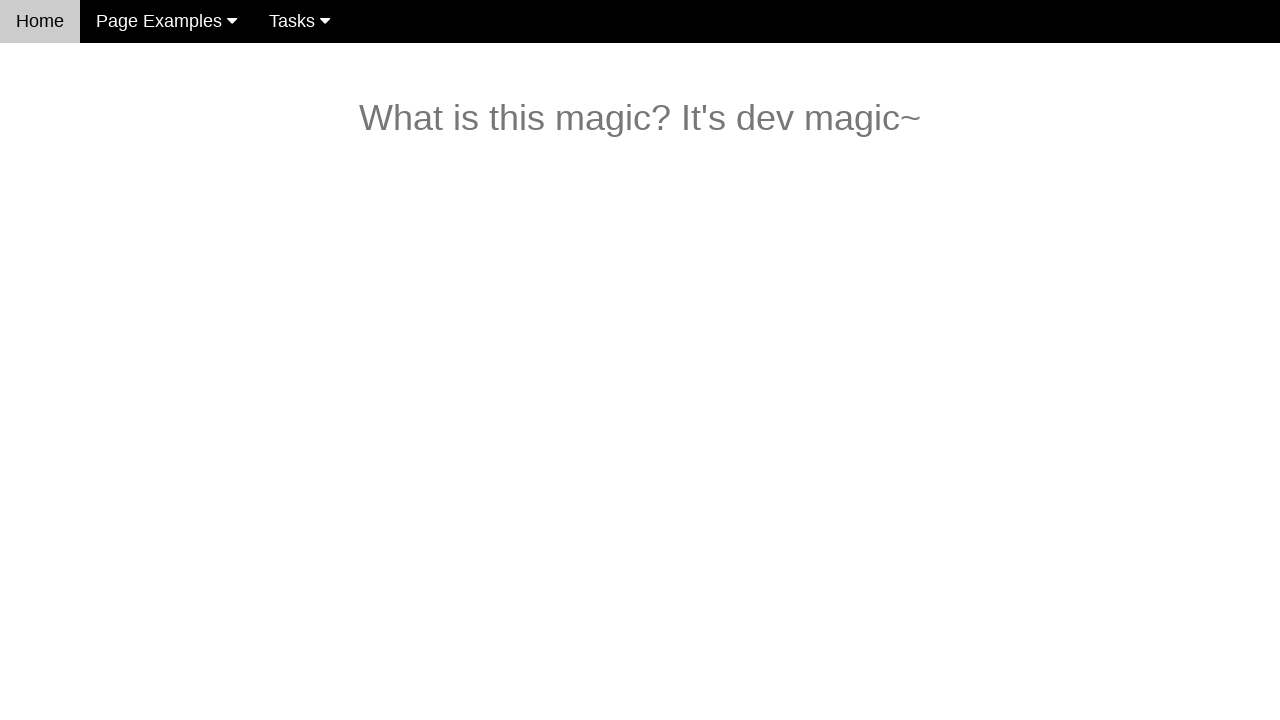

Verified magic text content matches expected value
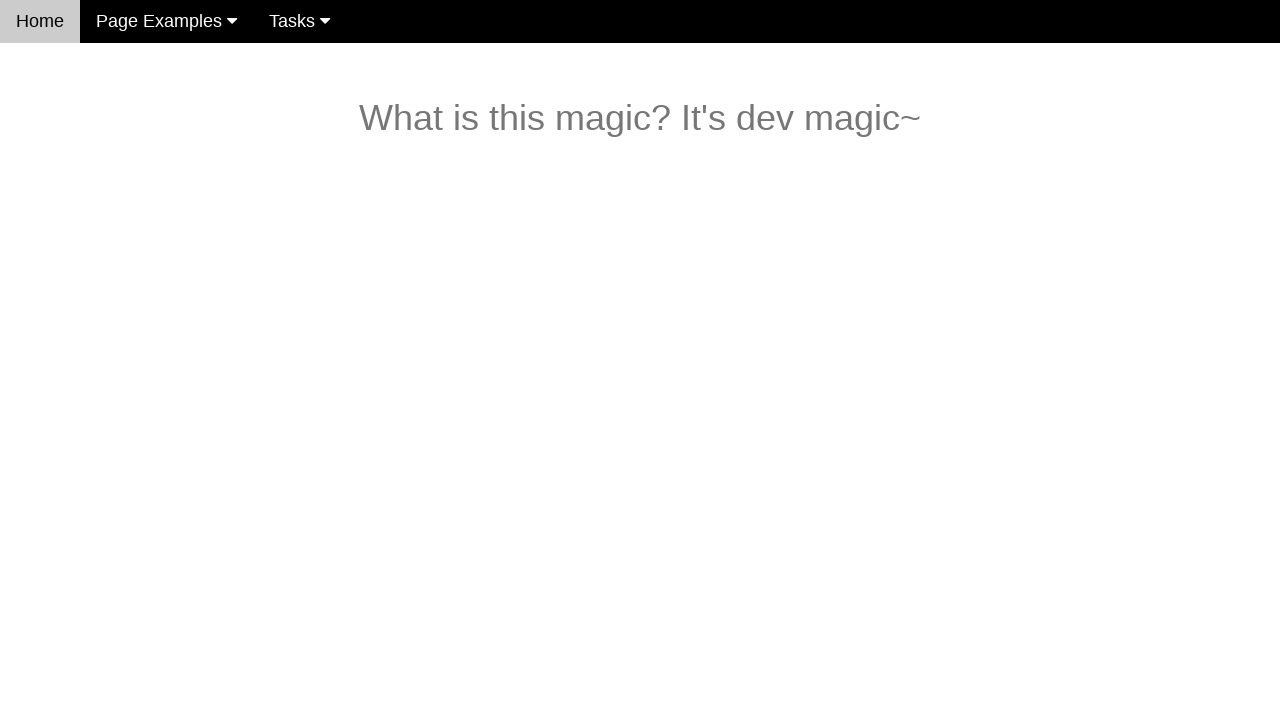

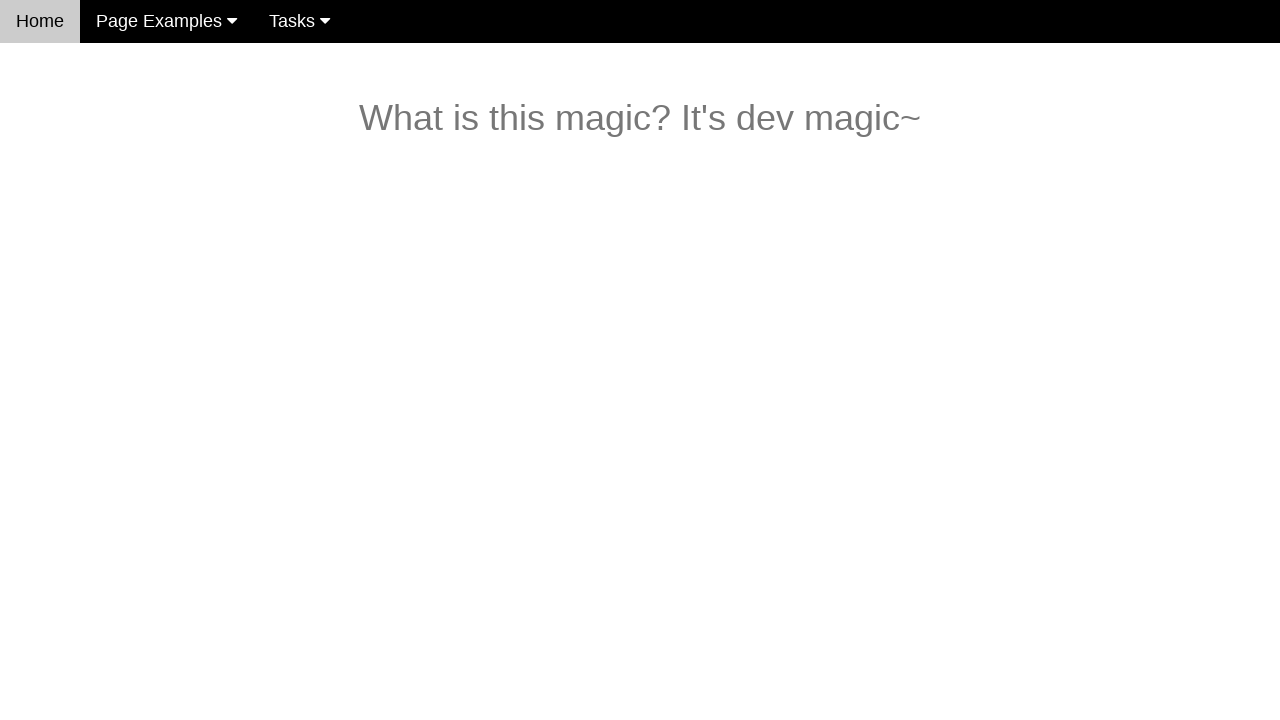